Tests drag and drop functionality by dragging box2 to dropZone2 if the drop zone is enabled

Starting URL: https://testkru.com/Interactions/DragAndDrop

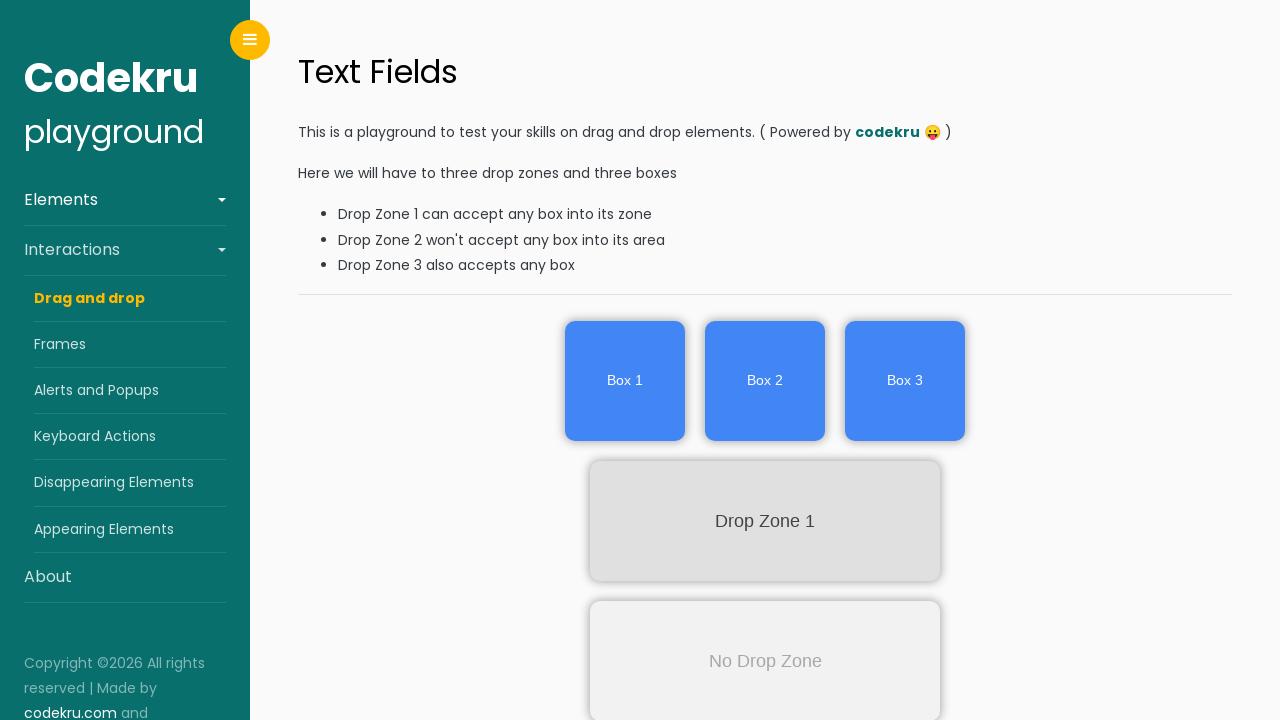

Located box2 element
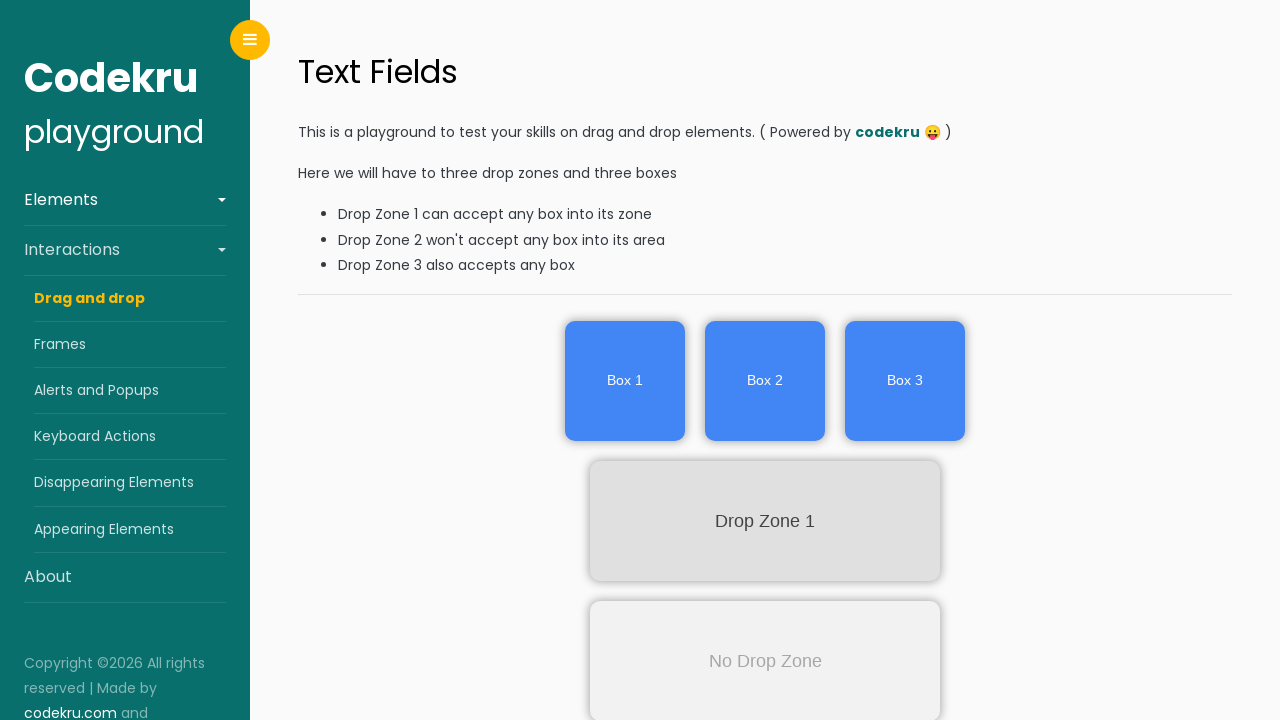

Located dropZone2 element
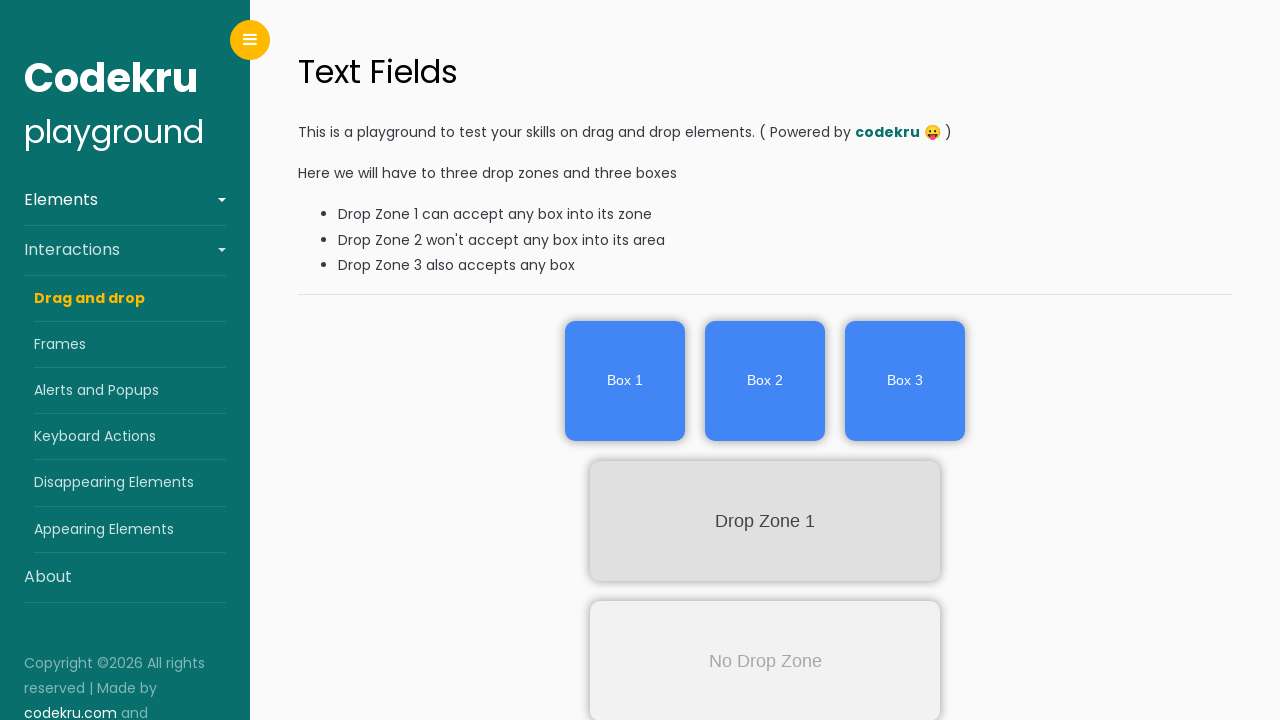

Verified that dropZone2 is enabled
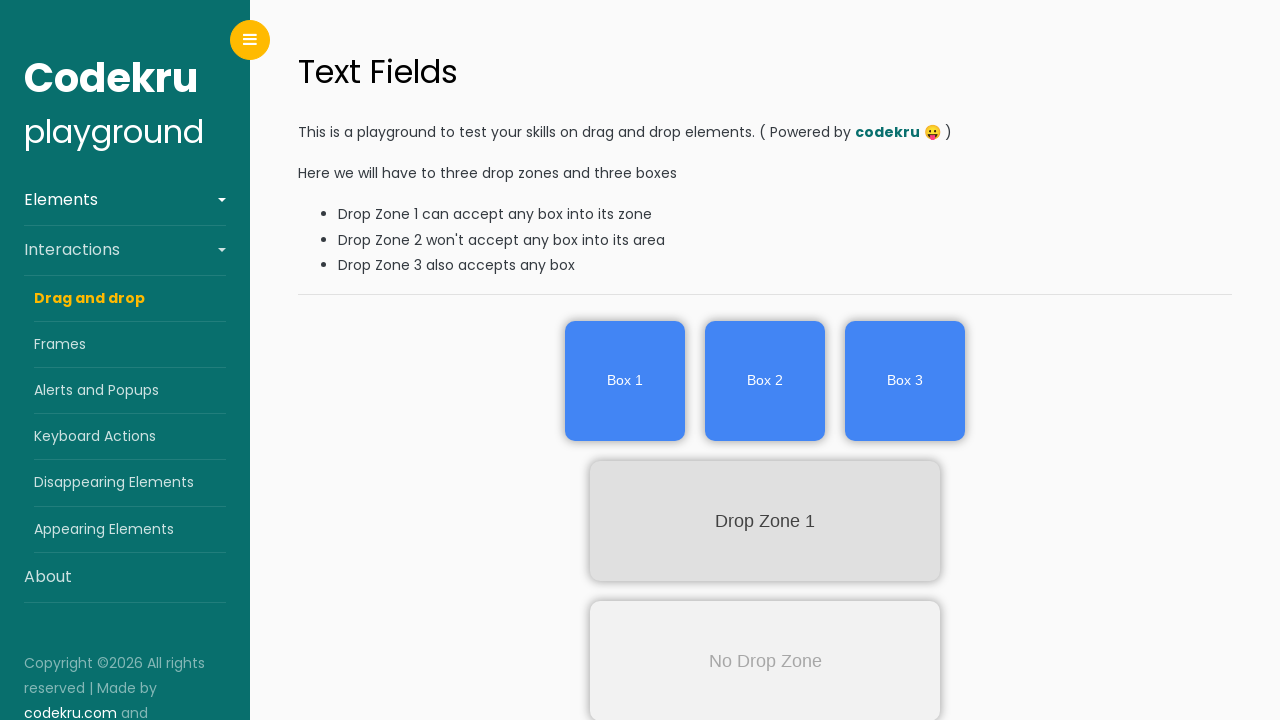

Dragged box2 to dropZone2 at (765, 660)
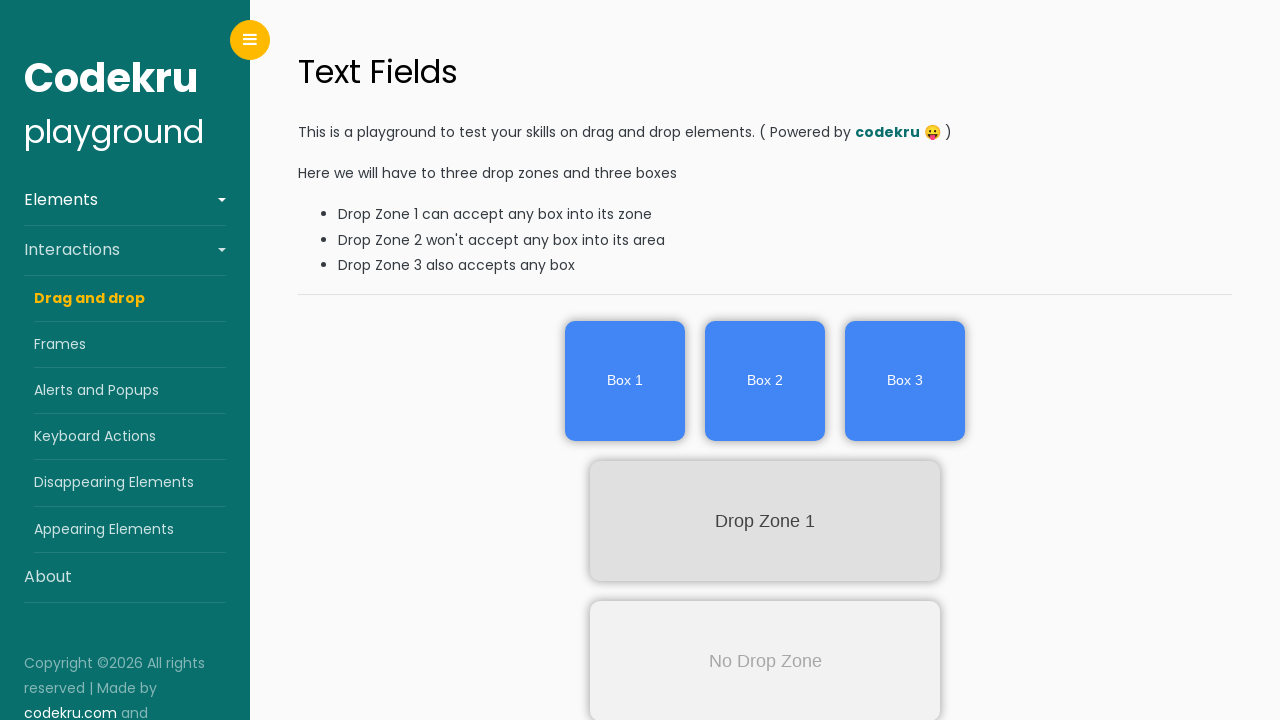

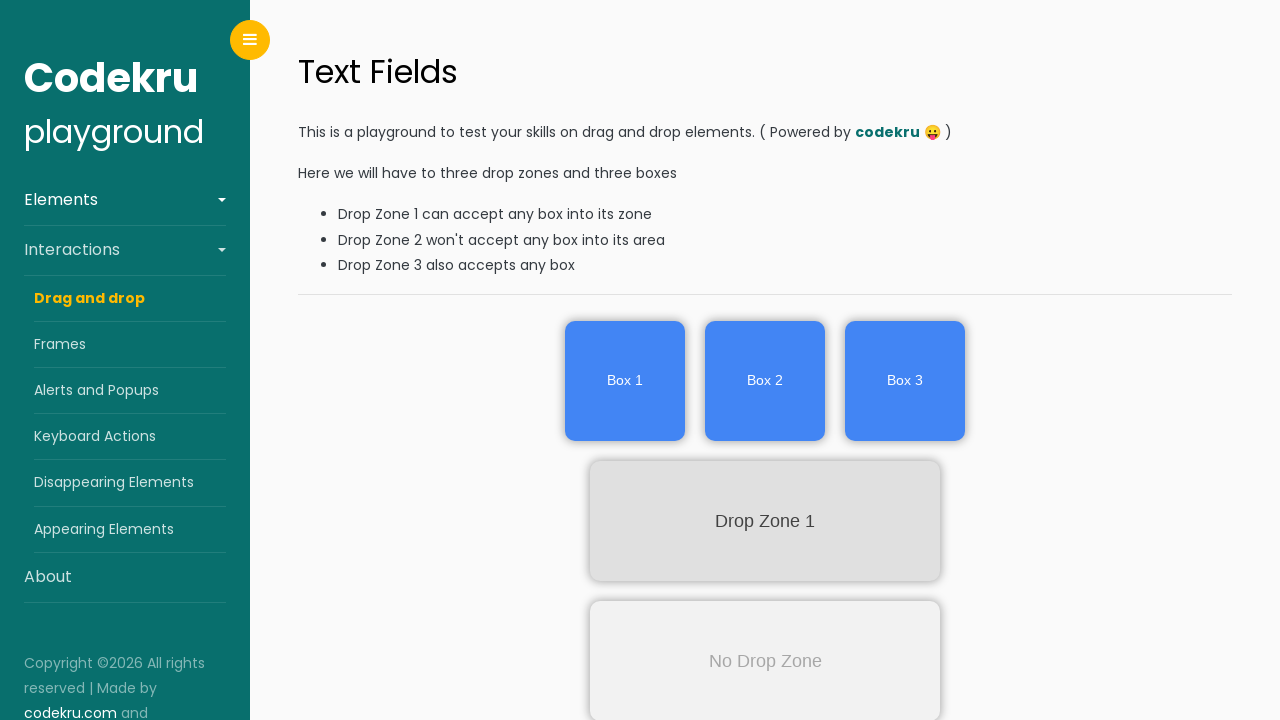